Tests that clicking destroy button removes the todo item

Starting URL: http://backbonejs.org/examples/todos/

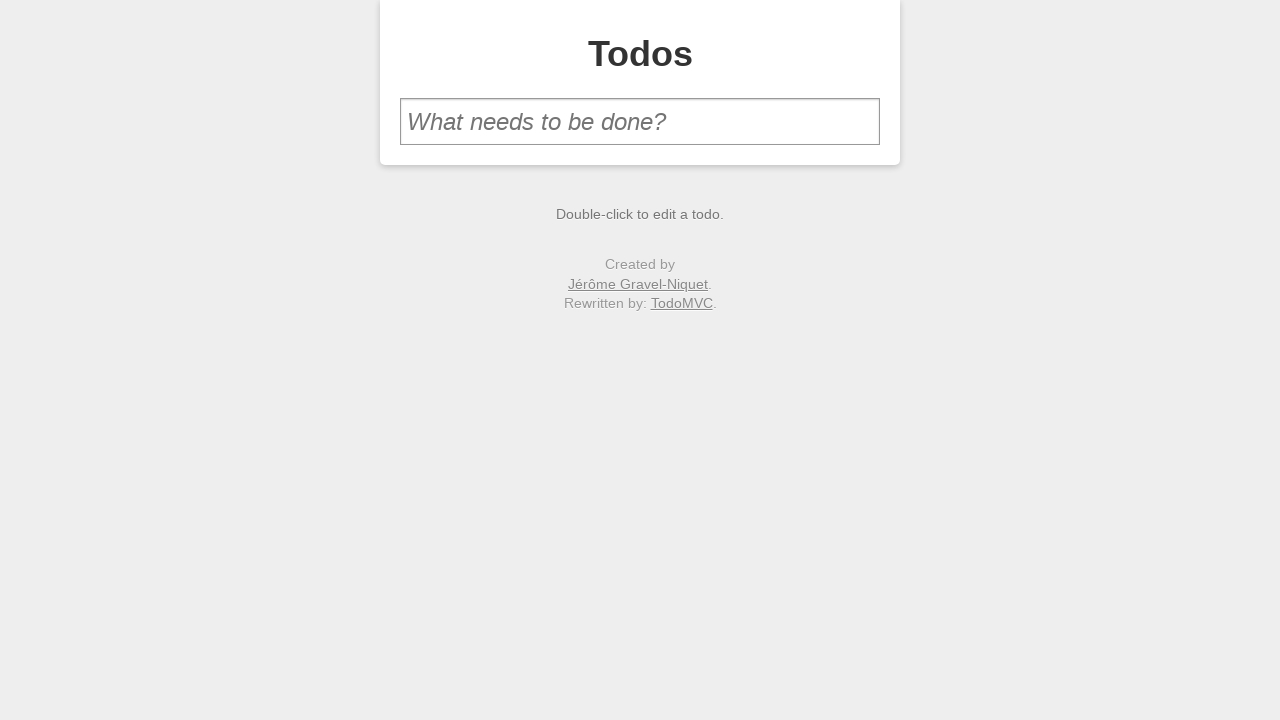

Filled new todo input field with 'make sure it can be destroyed' on #new-todo
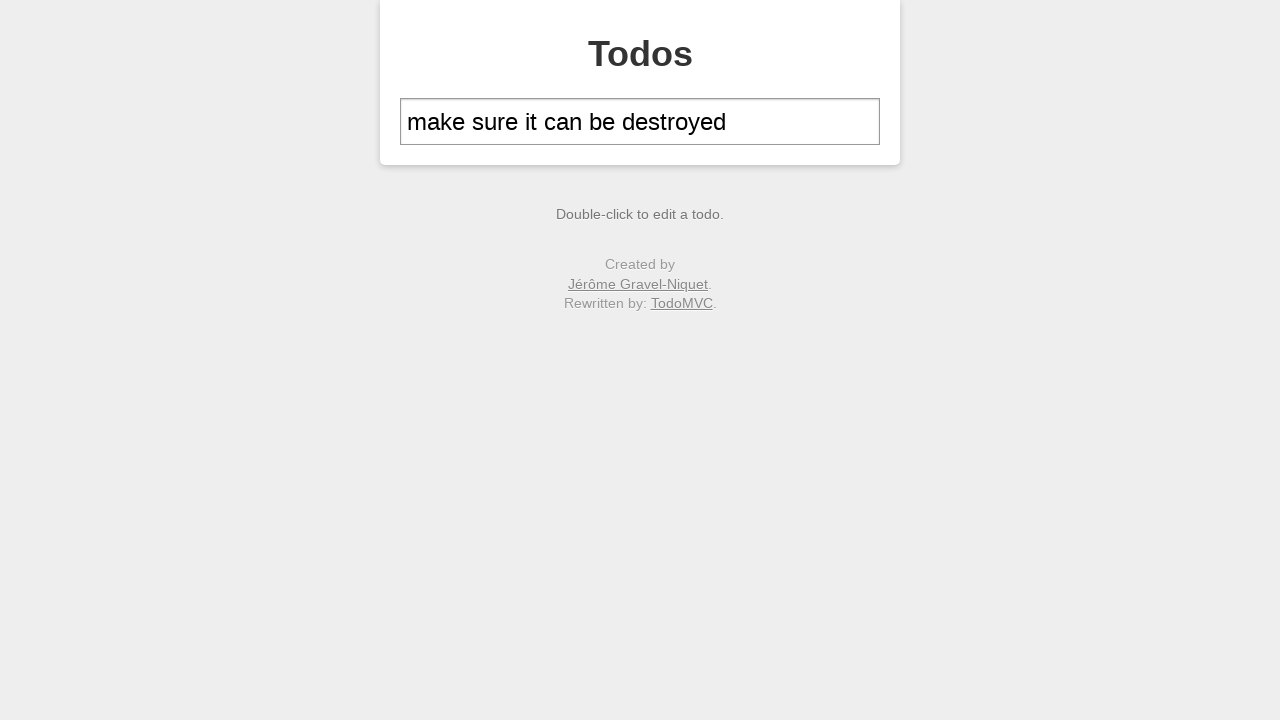

Pressed Enter to add the todo item on #new-todo
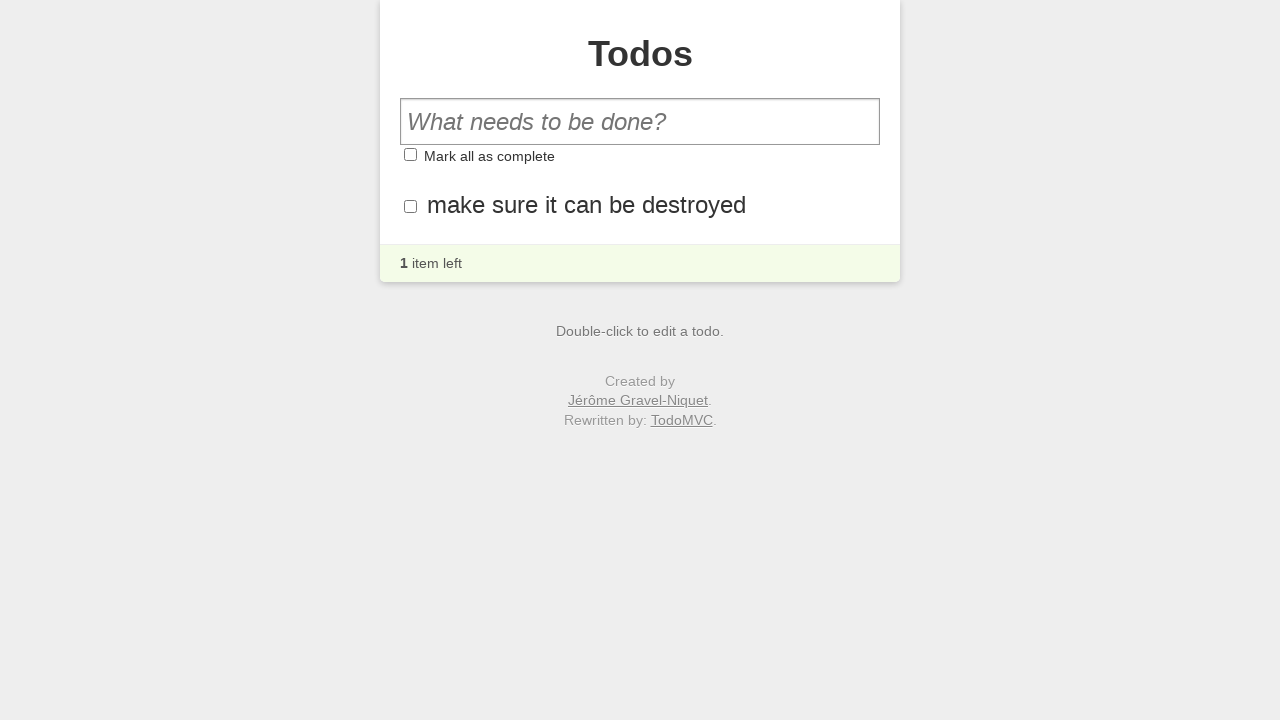

Todo item appeared in the list
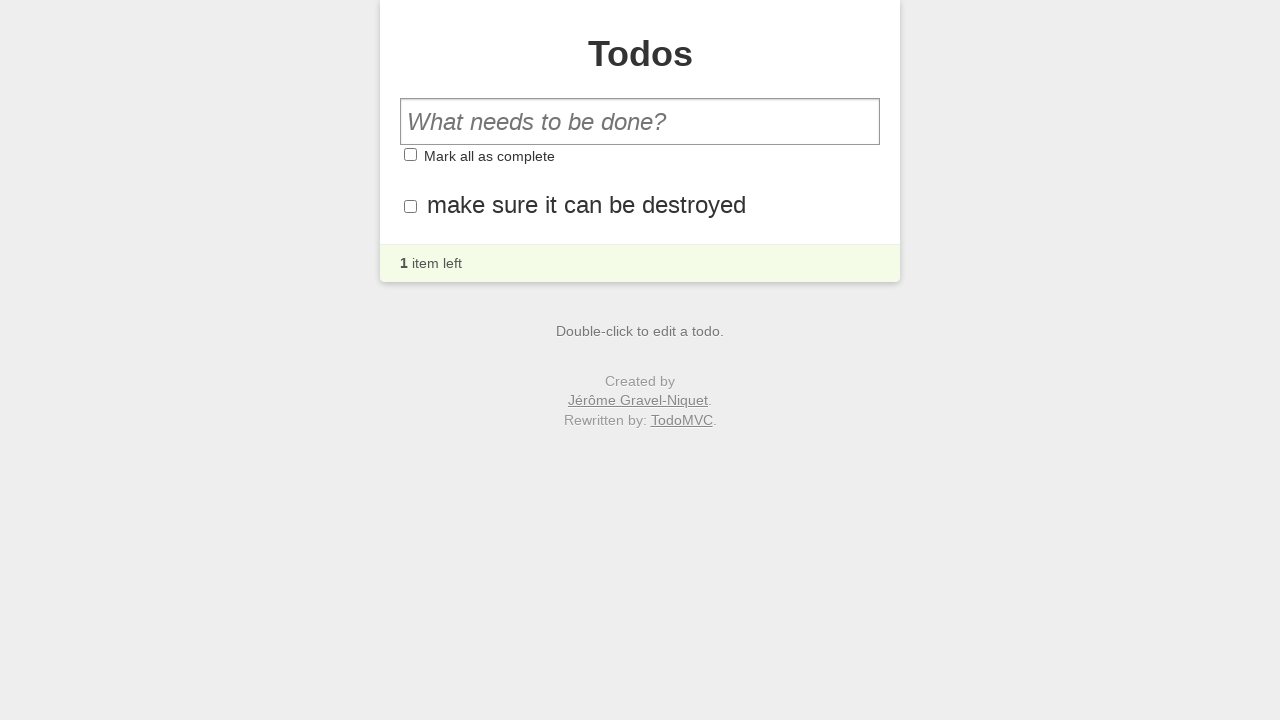

Hovered over todo item to reveal destroy button at (640, 206) on #todo-list li
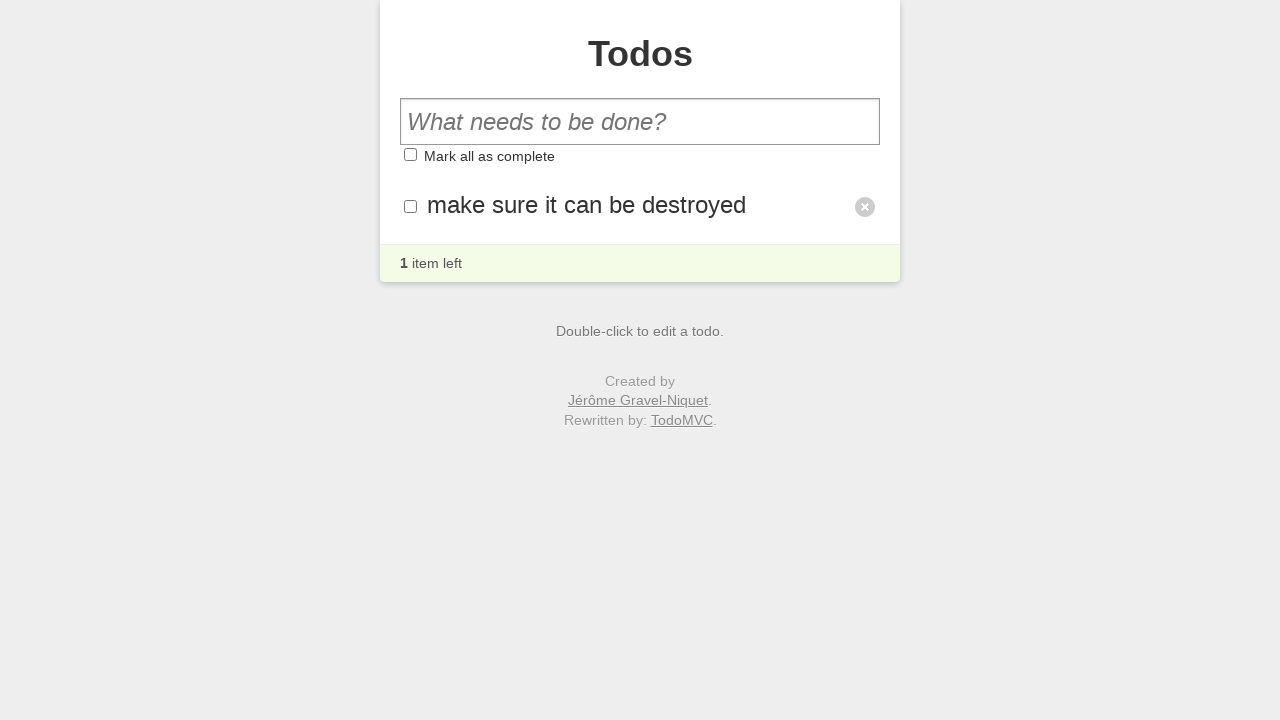

Clicked destroy button to remove the todo item at (865, 207) on #todo-list li .destroy
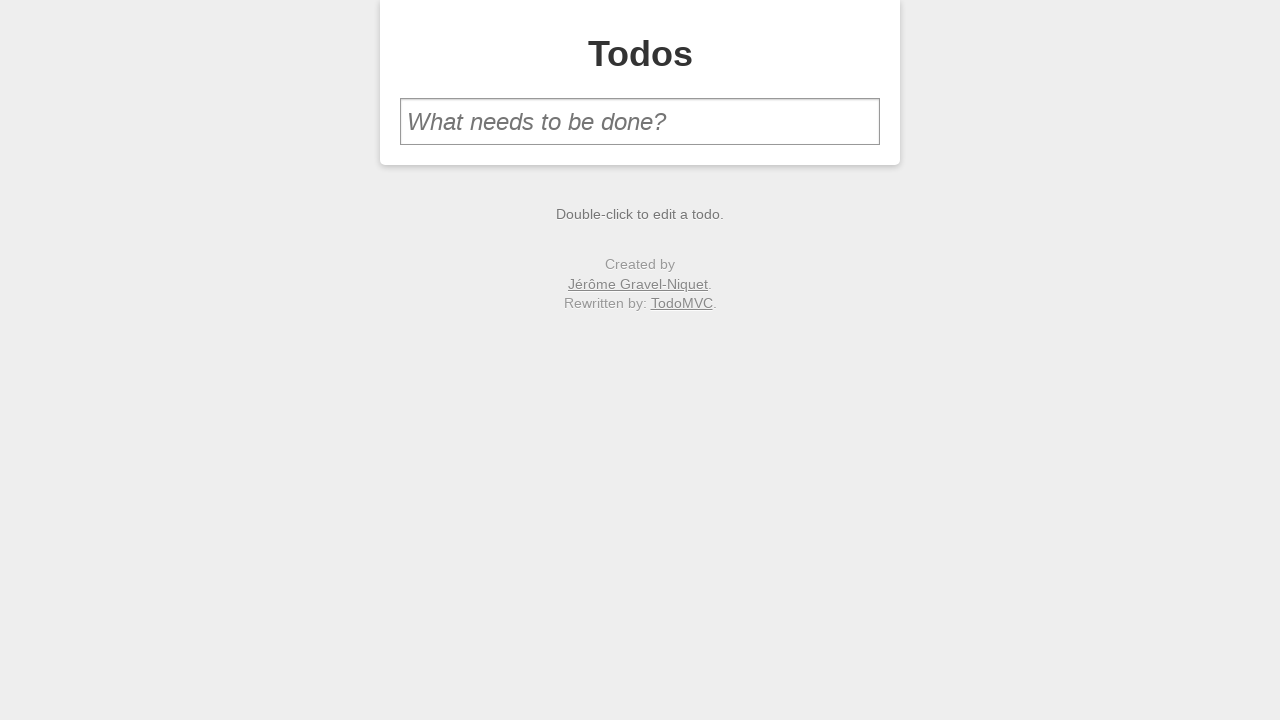

Verified that no todo items remain in the list
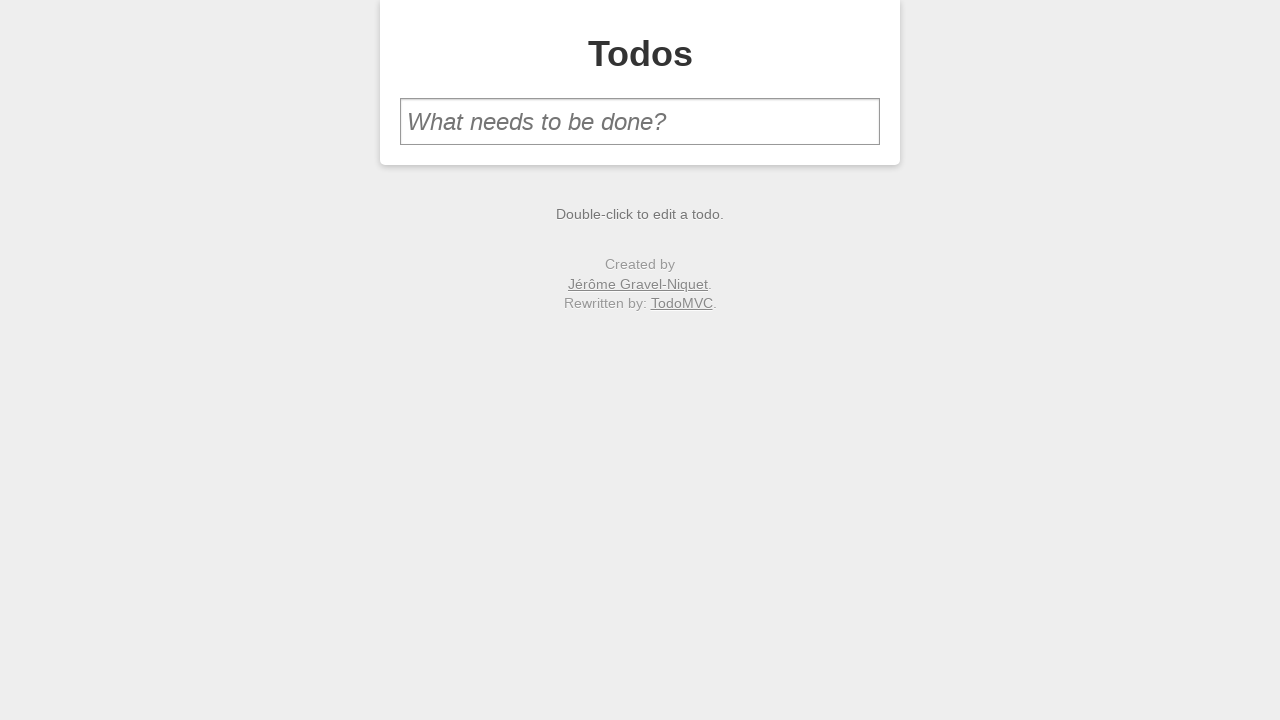

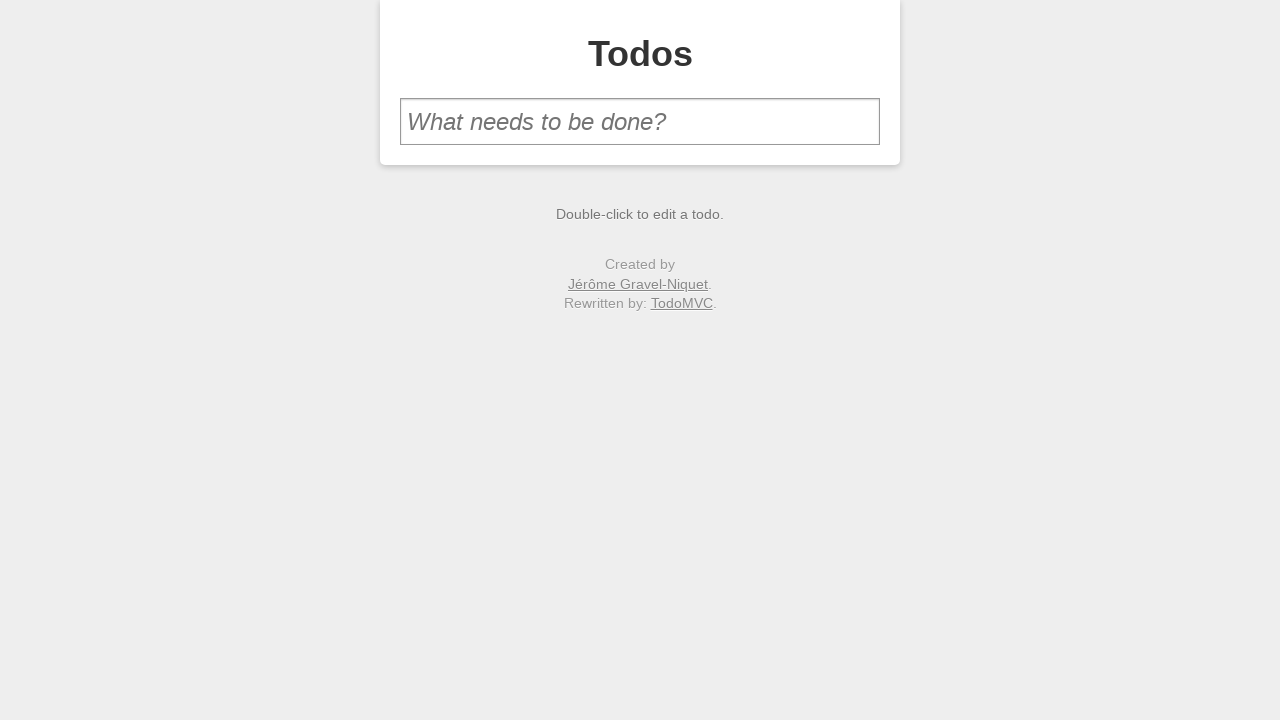